Fills out a contact form on a test automation practice website including name, email, phone, address, and gender selection

Starting URL: https://testautomationpractice.blogspot.com/

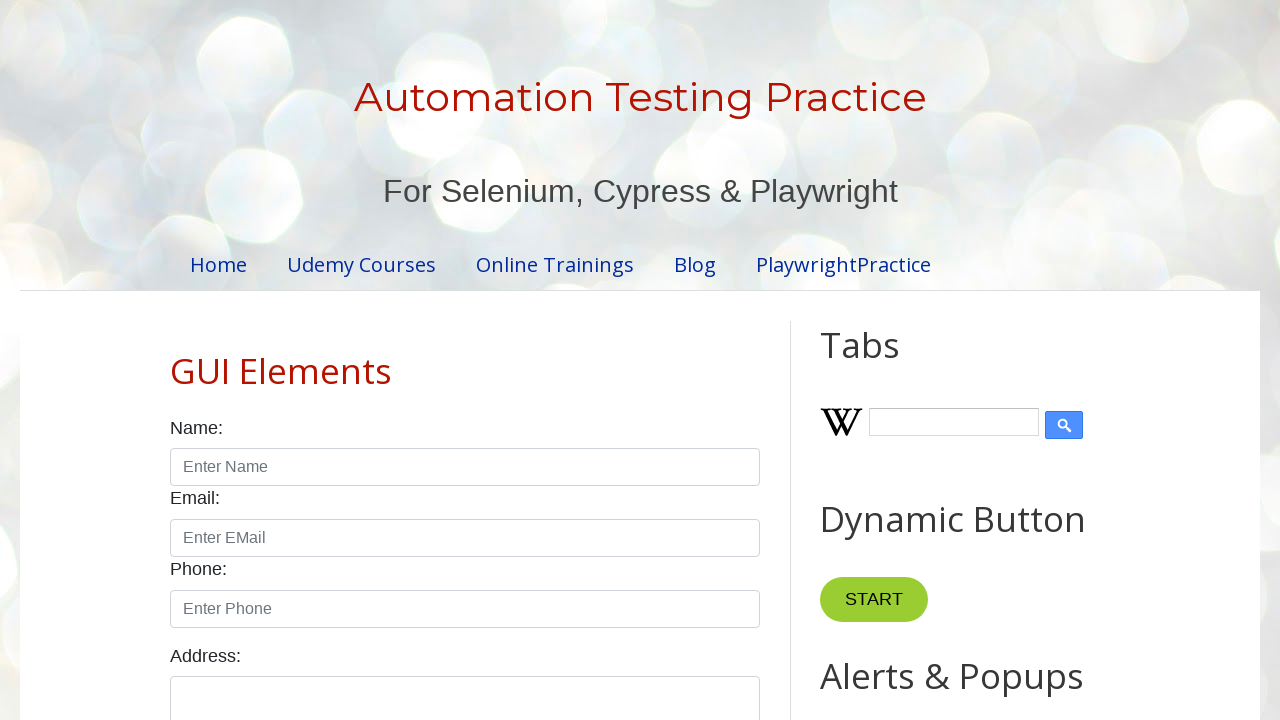

Filled name field with 'Test Automation' on #name
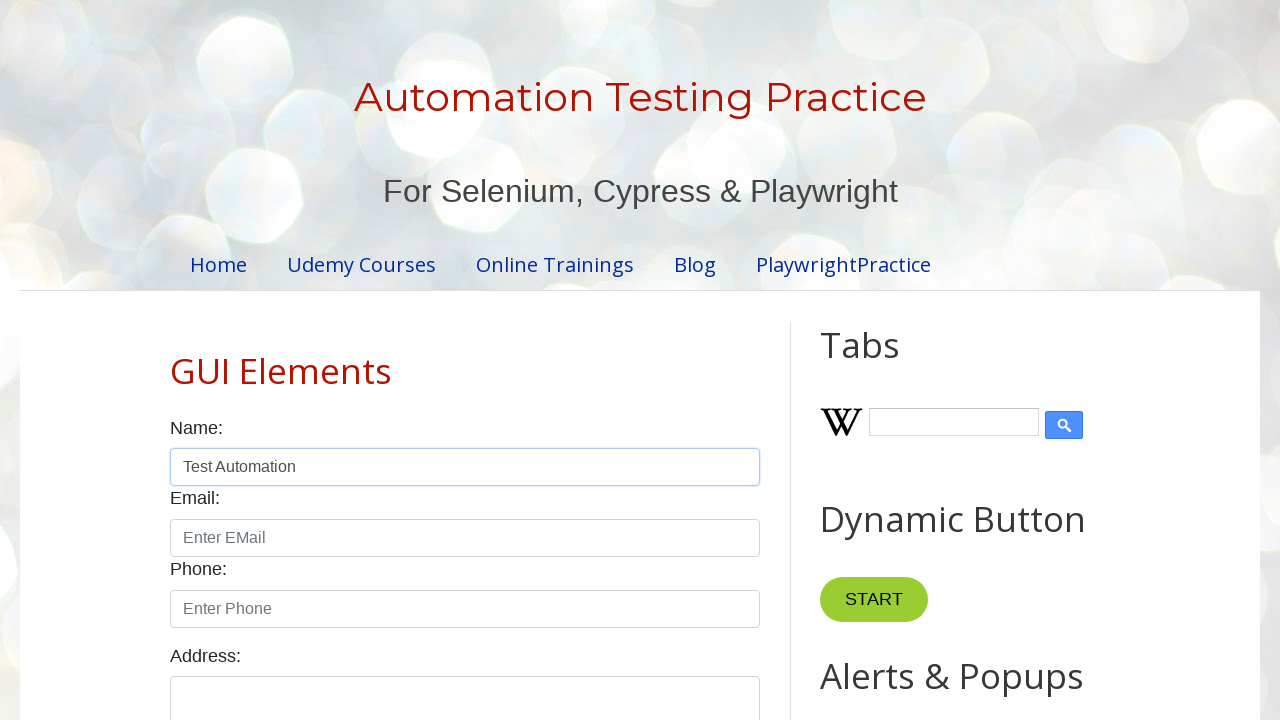

Filled email field with 'testautomation@gmail.com' on input#email
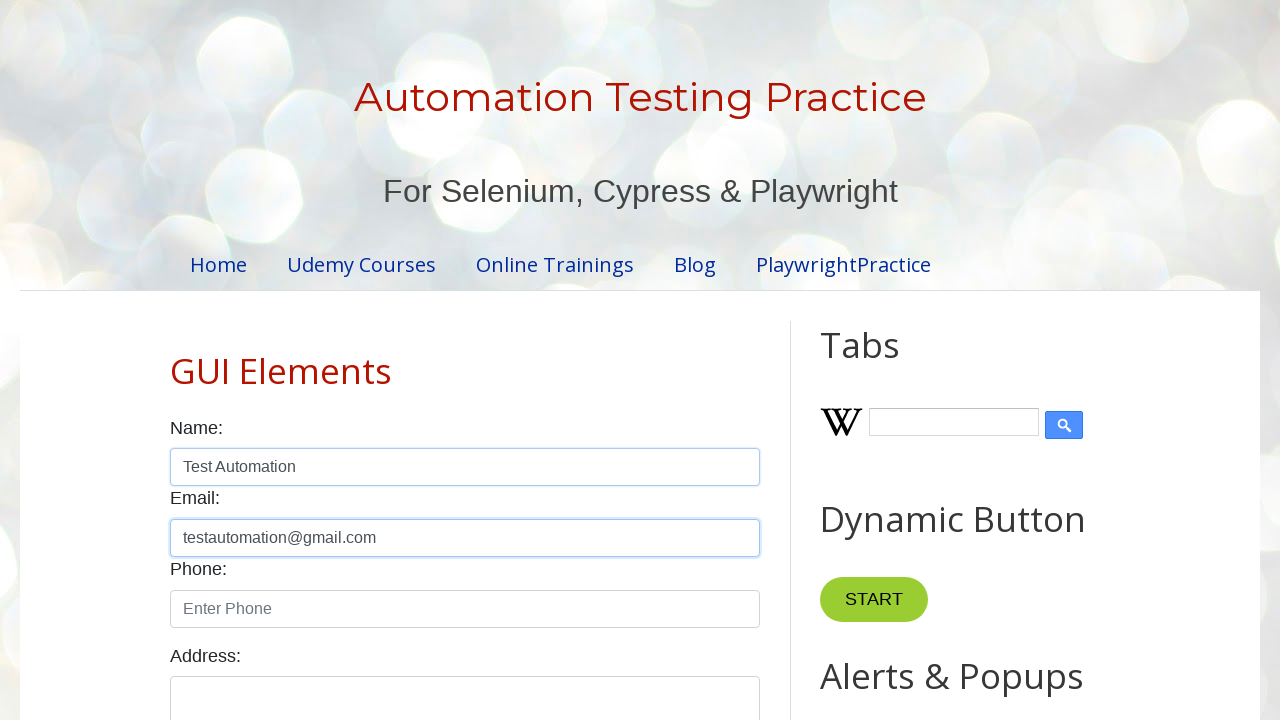

Filled phone number field with '0123456789' on input[placeholder='Enter Phone']
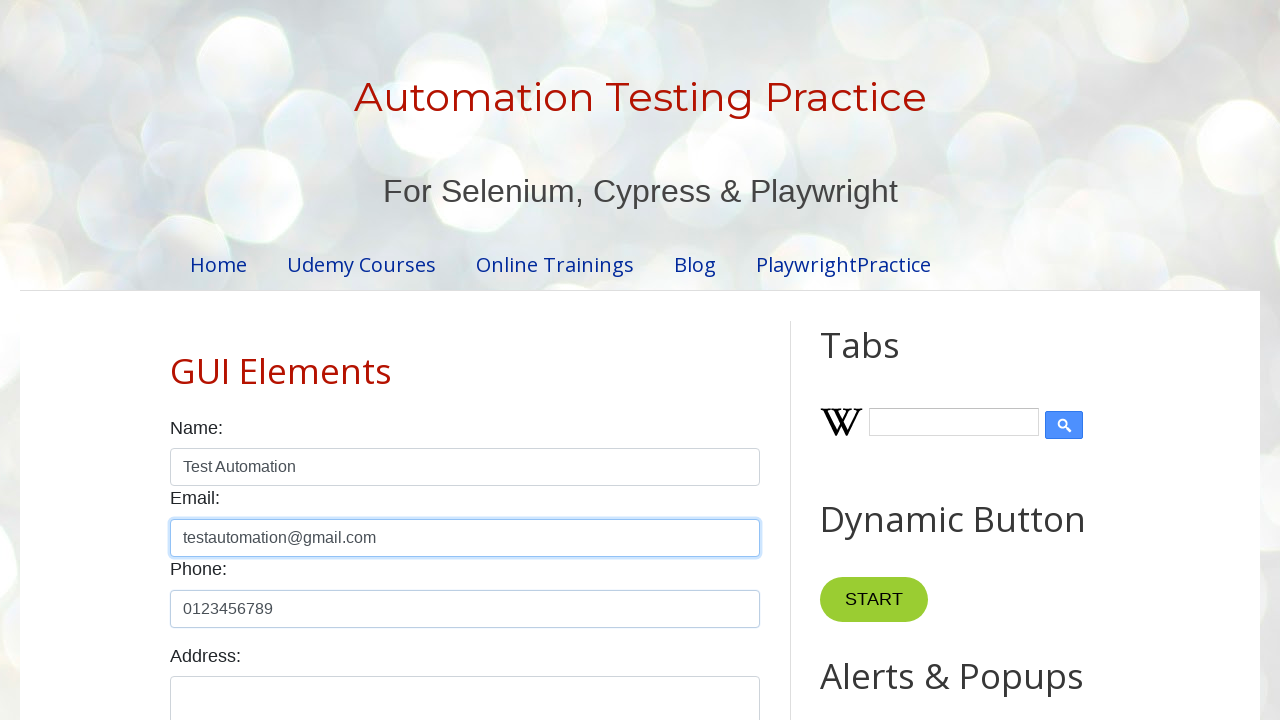

Filled address field with 'Python Automation' on #textarea
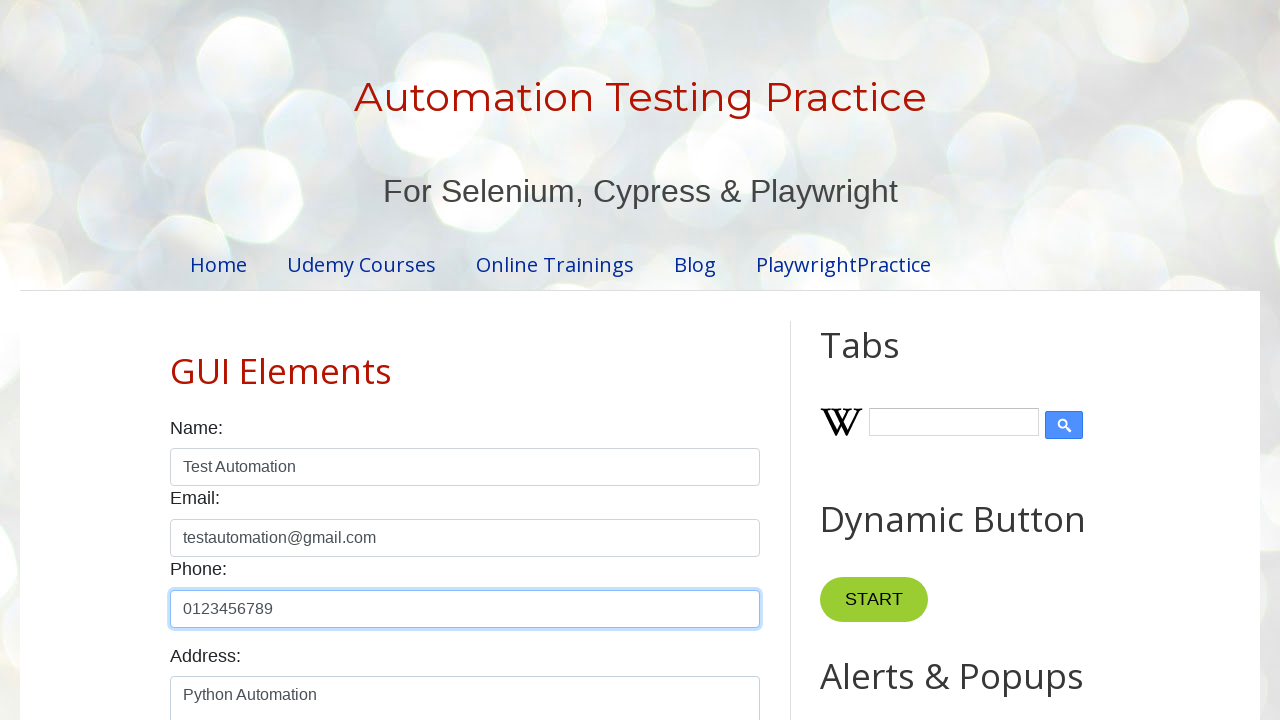

Selected female gender radio button at (250, 360) on input.form-check-input[value='female']
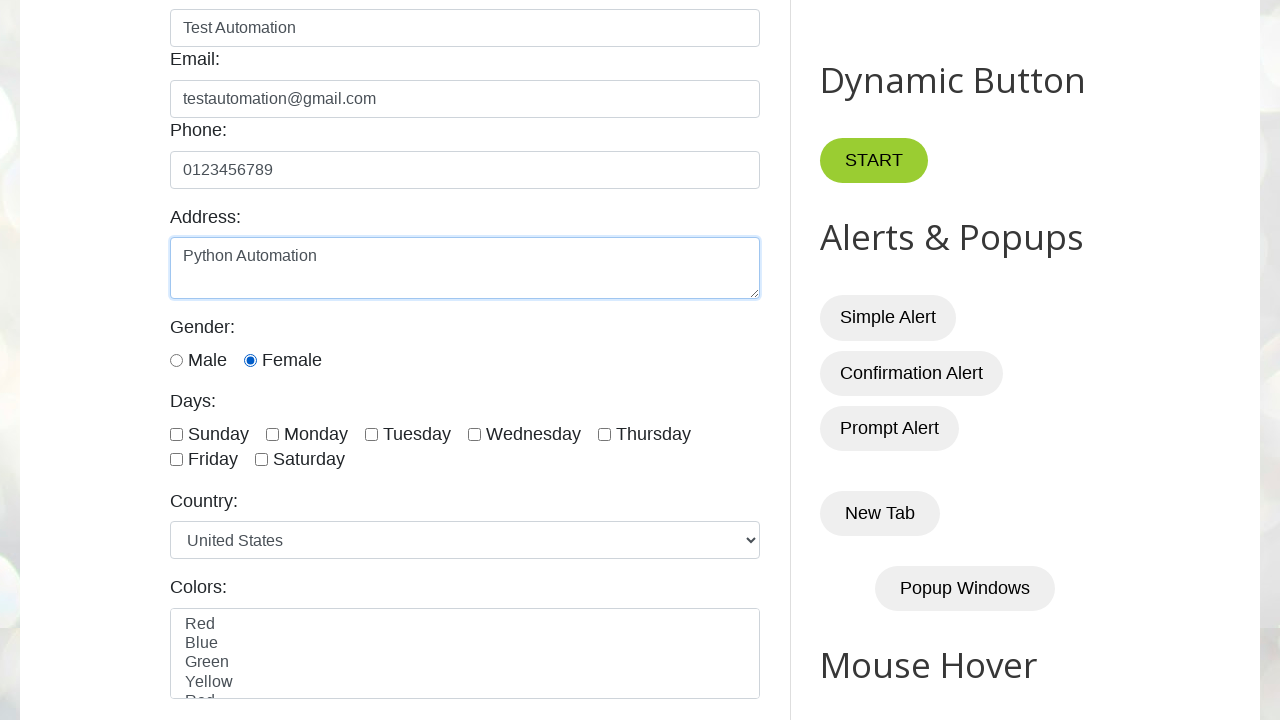

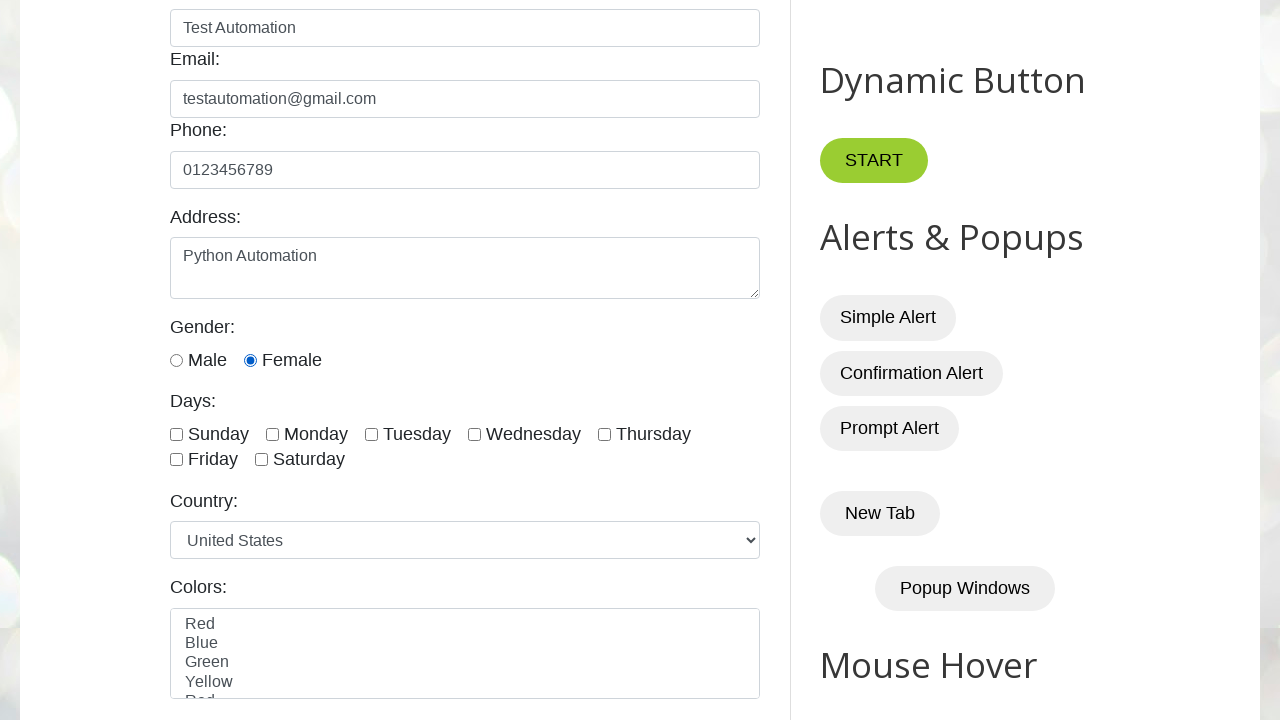